Tests a wait scenario where a button becomes clickable after a delay, clicks it, and verifies a success message is displayed

Starting URL: http://suninjuly.github.io/wait2.html

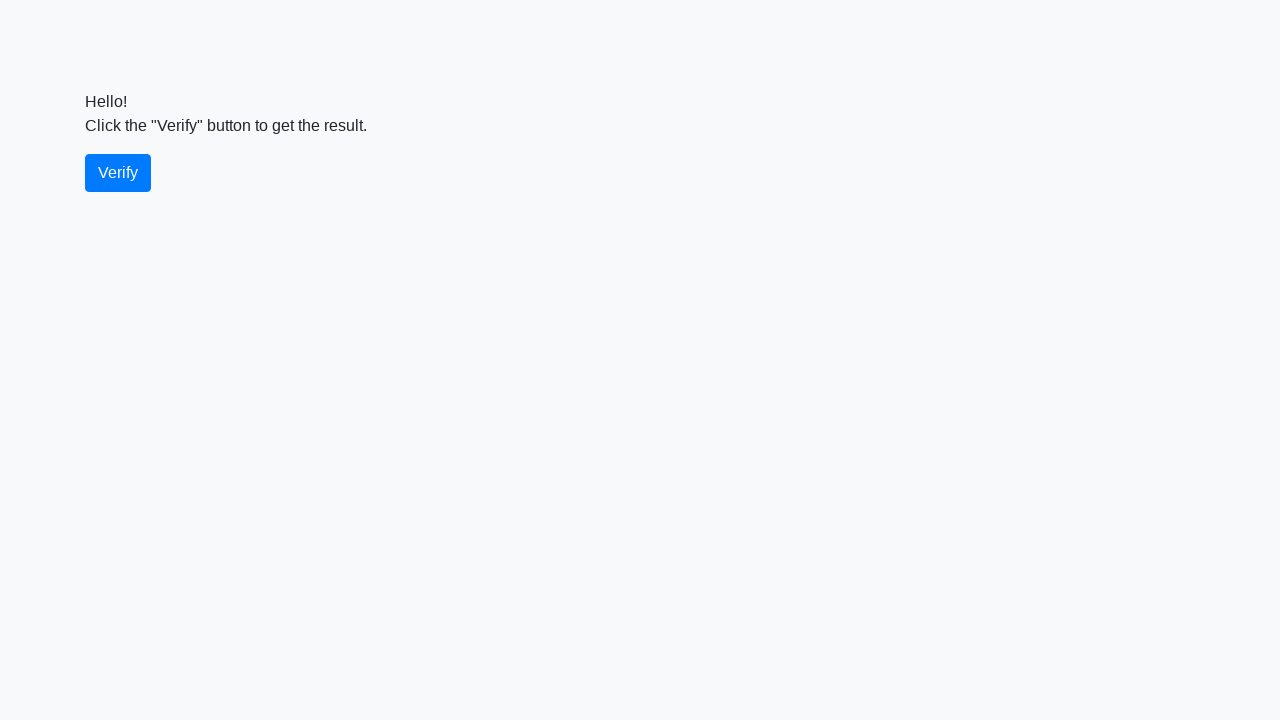

Waited for verify button to become visible
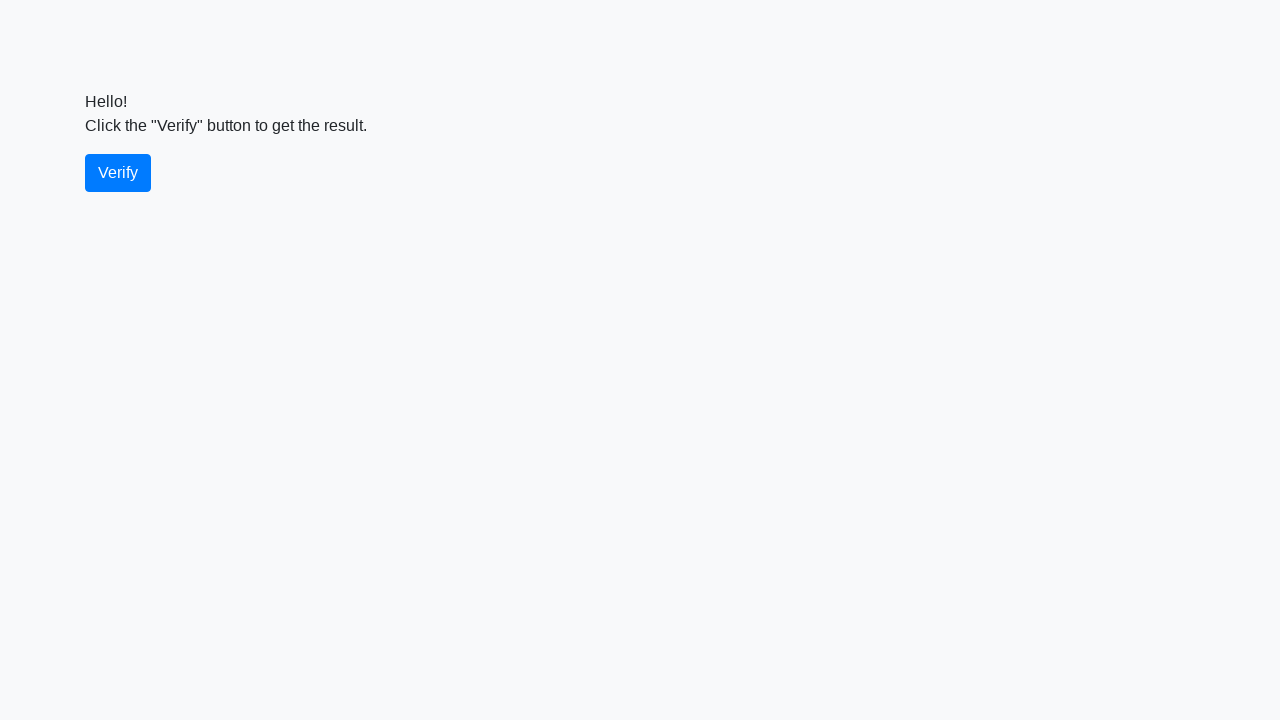

Clicked the verify button at (118, 173) on #verify
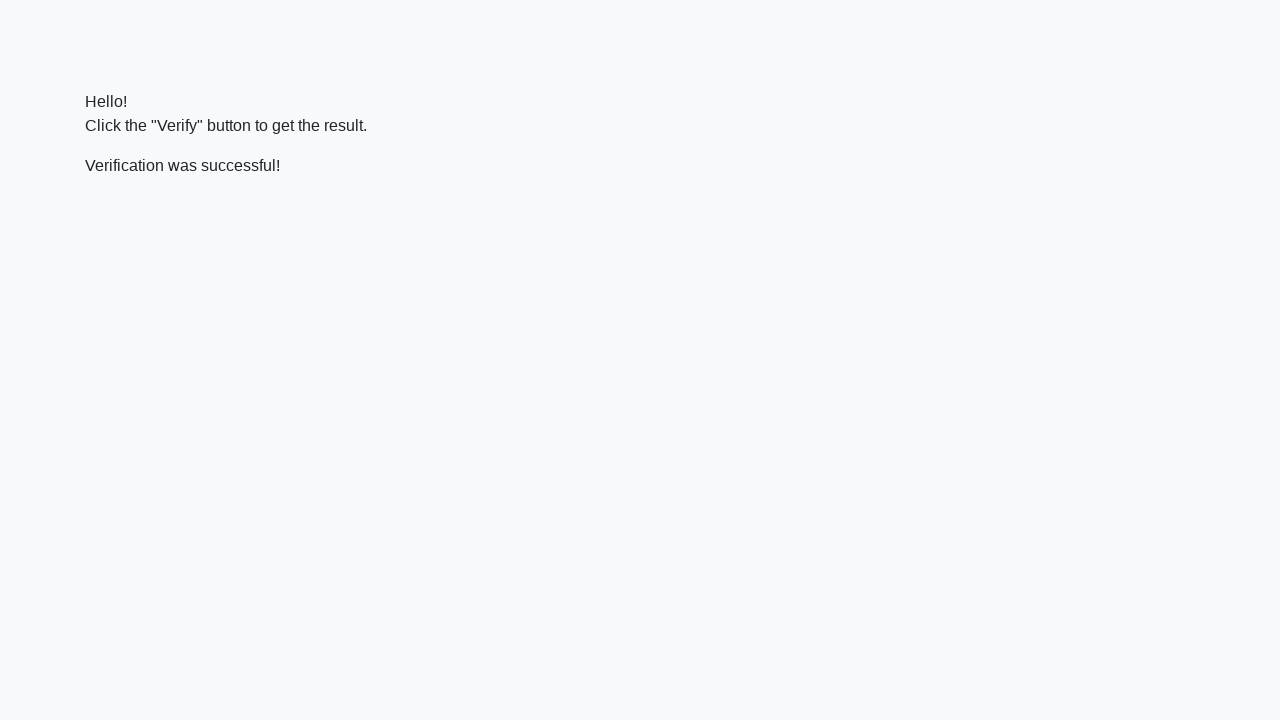

Located the verify message element
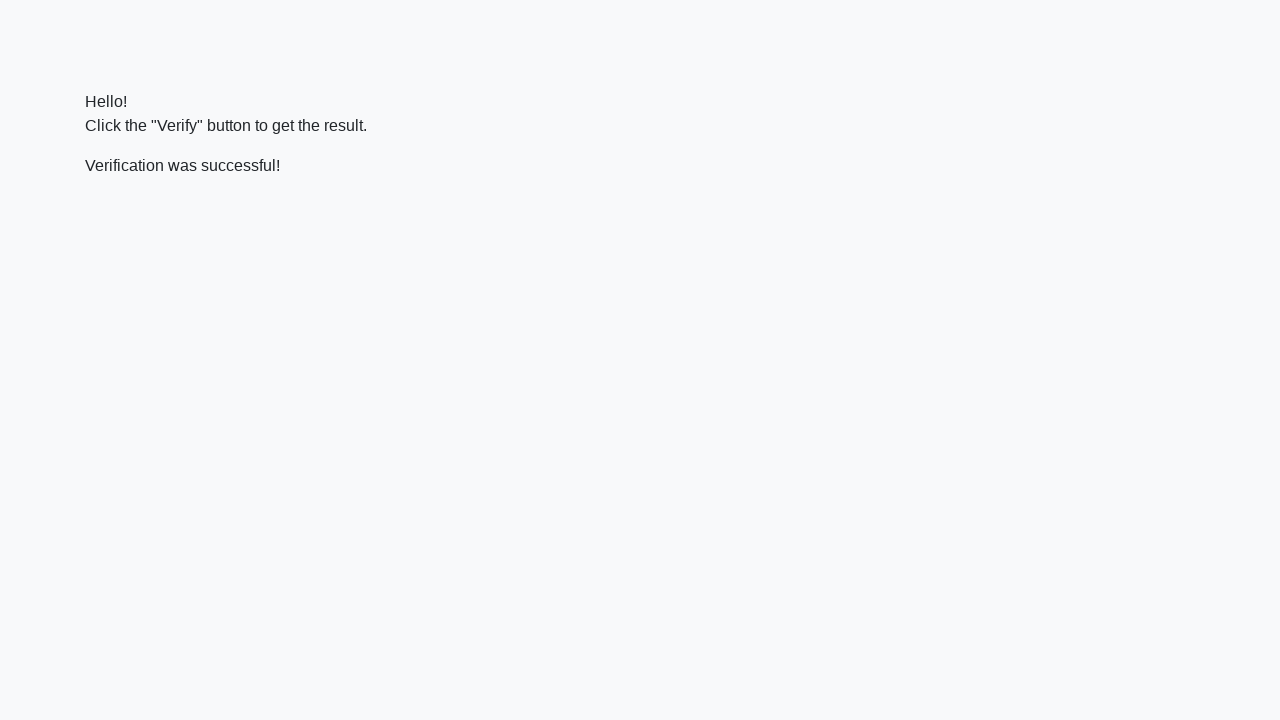

Waited for success message to become visible
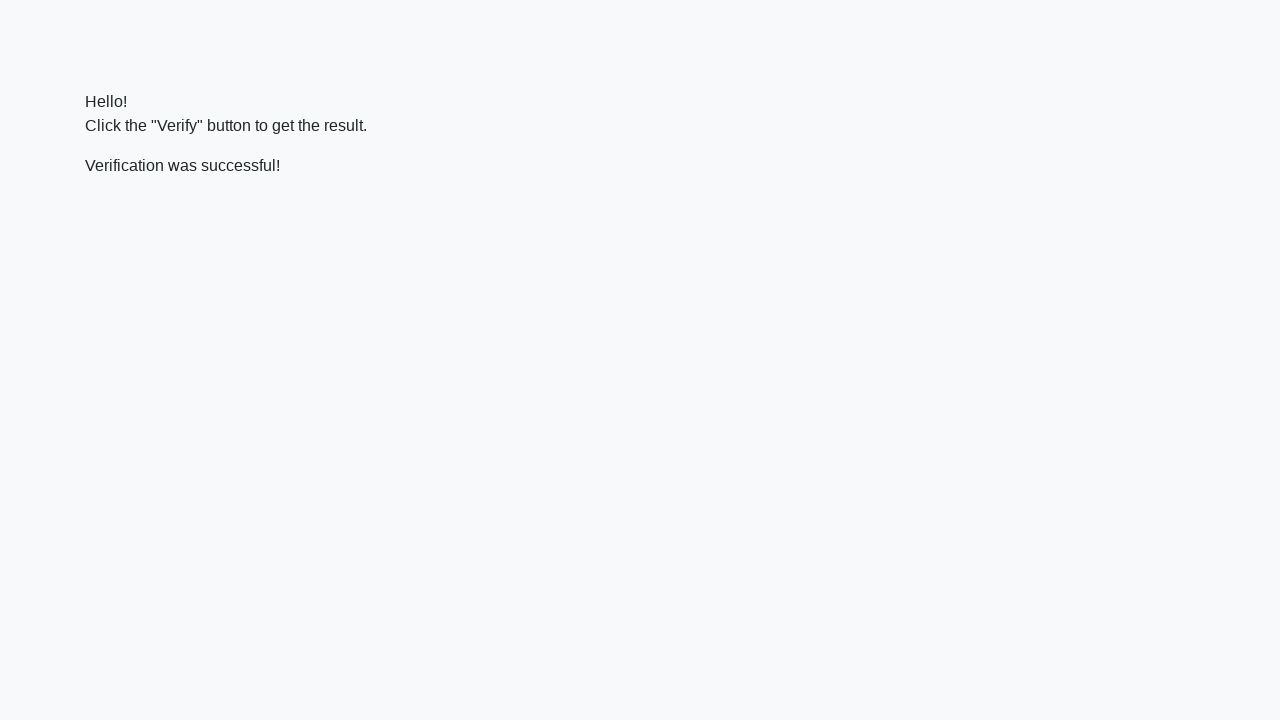

Verified success message contains 'successful'
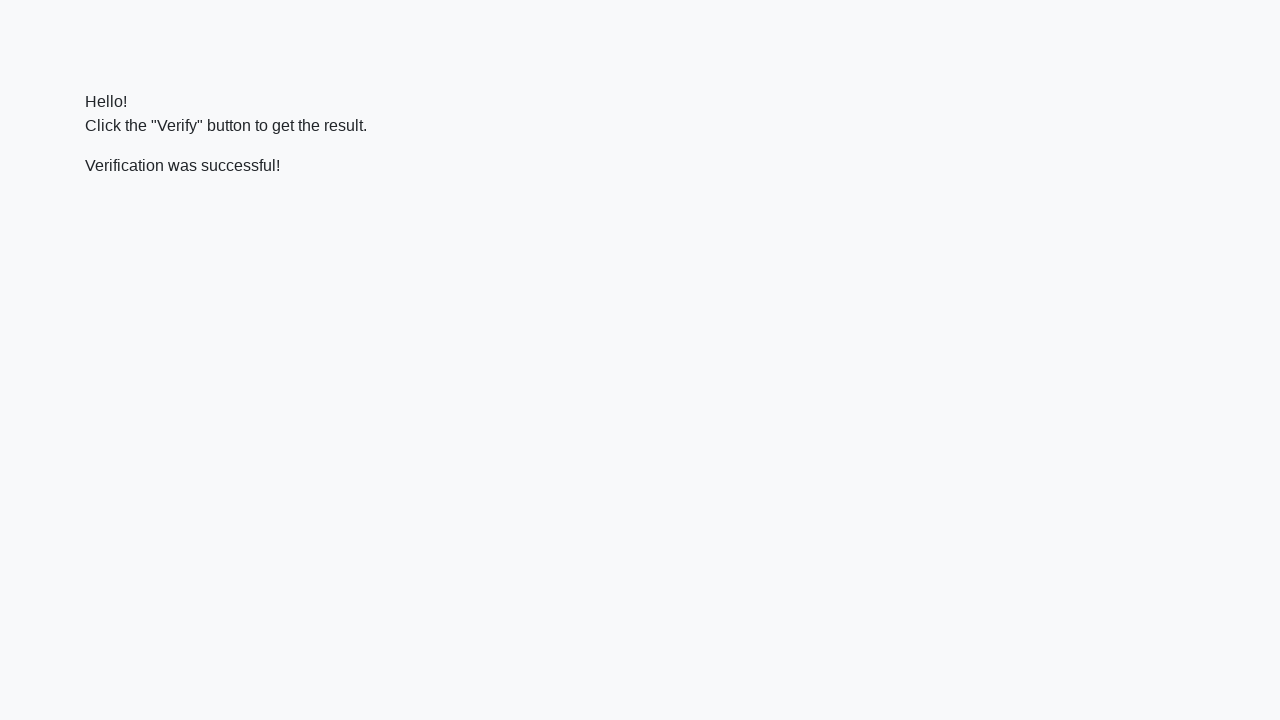

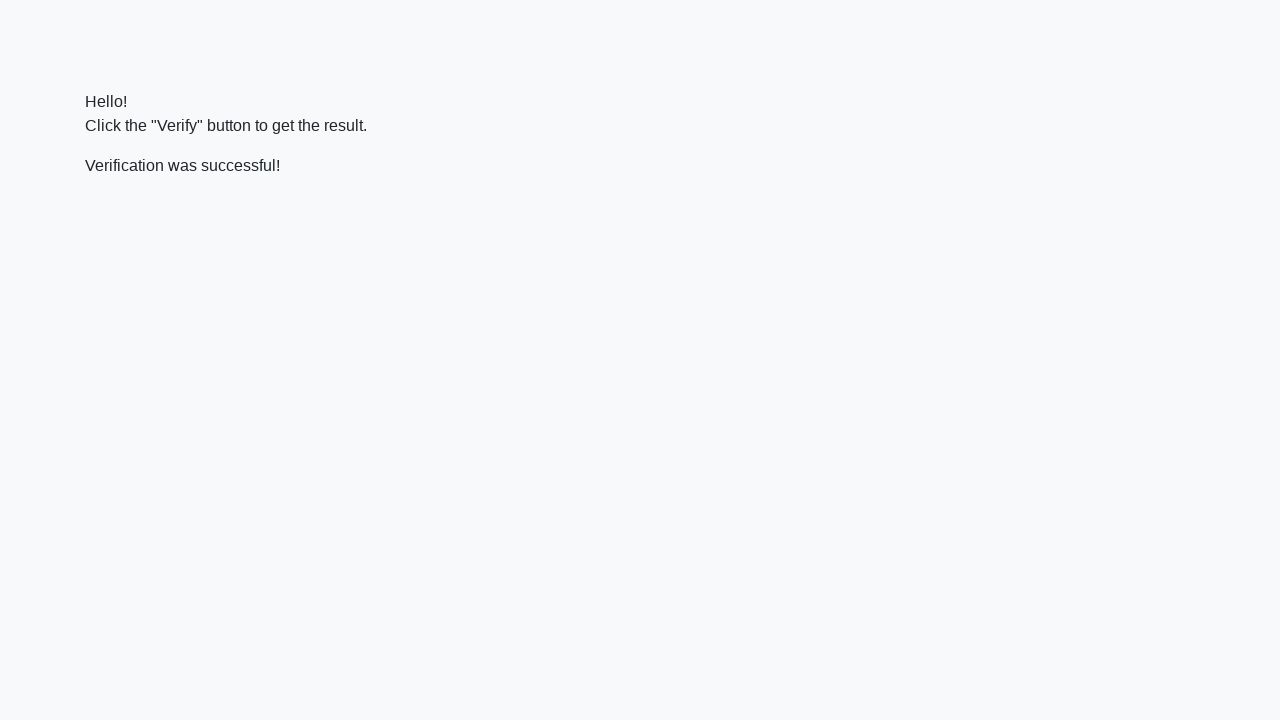